Opens the Set card game and verifies the page title loads correctly

Starting URL: http://smart-games.org/en/set_classic/start/10

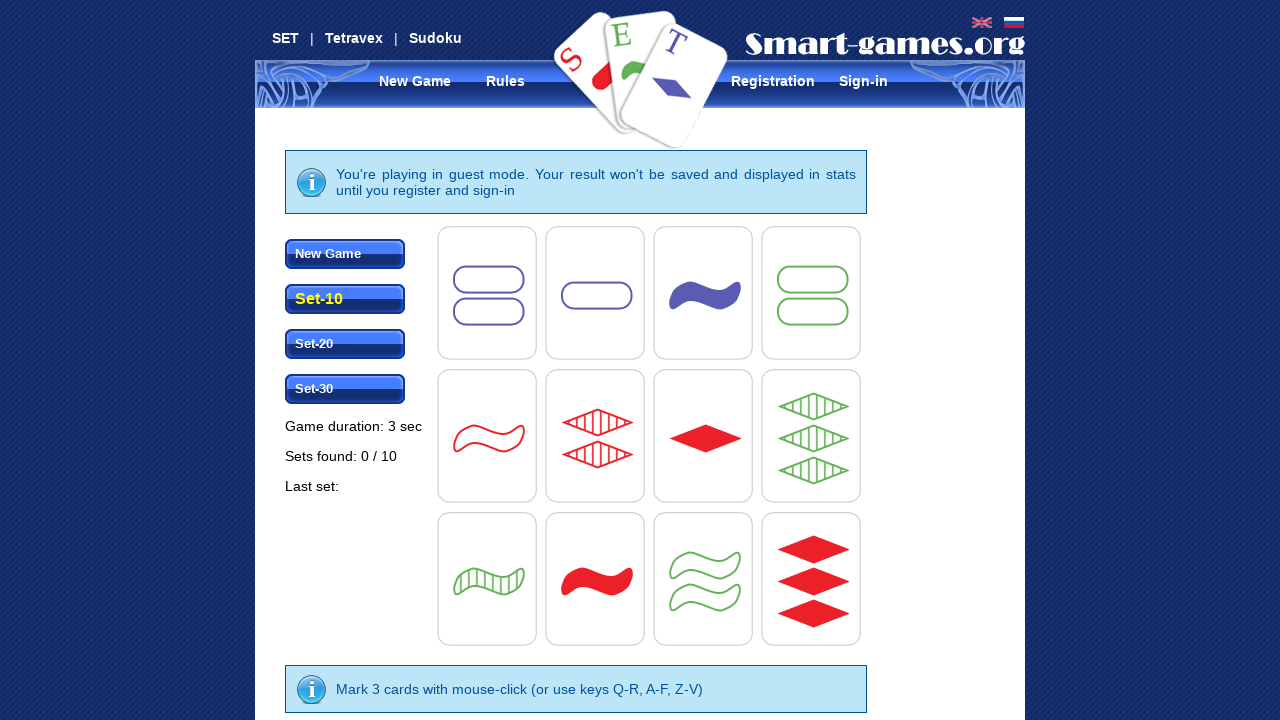

Navigated to Set card game start URL
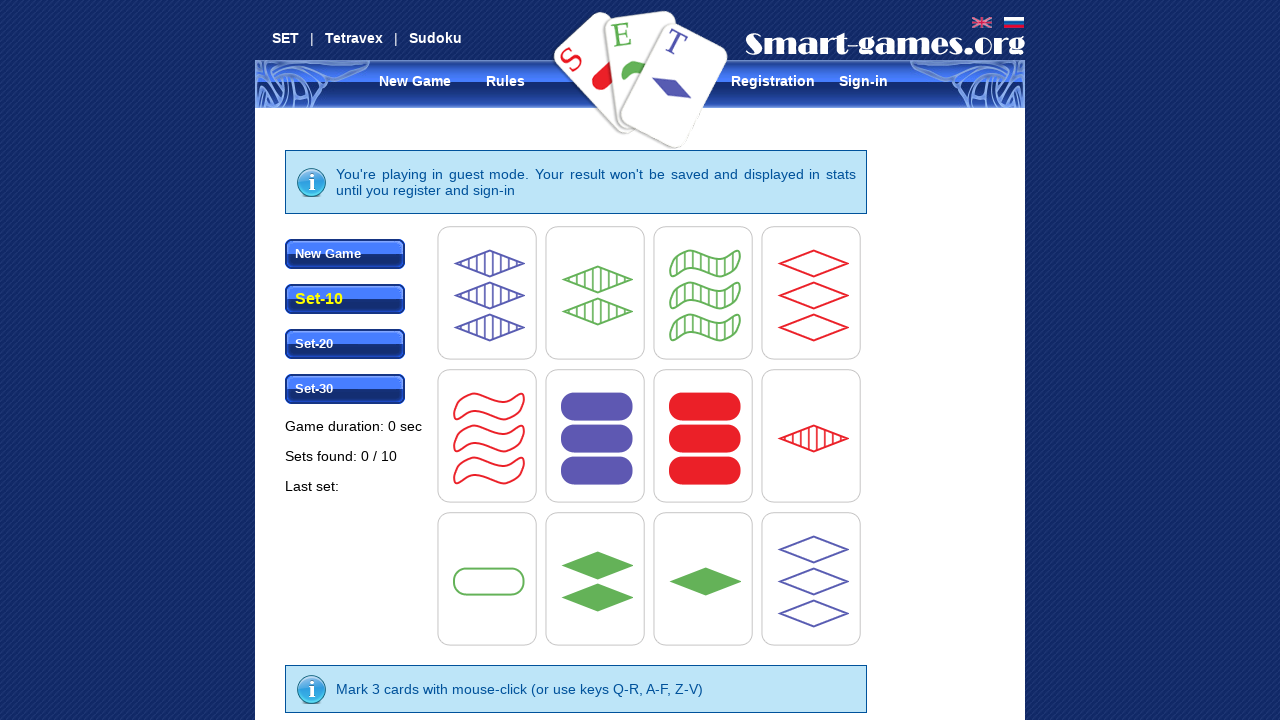

Page title verified as 'Set - online card game'
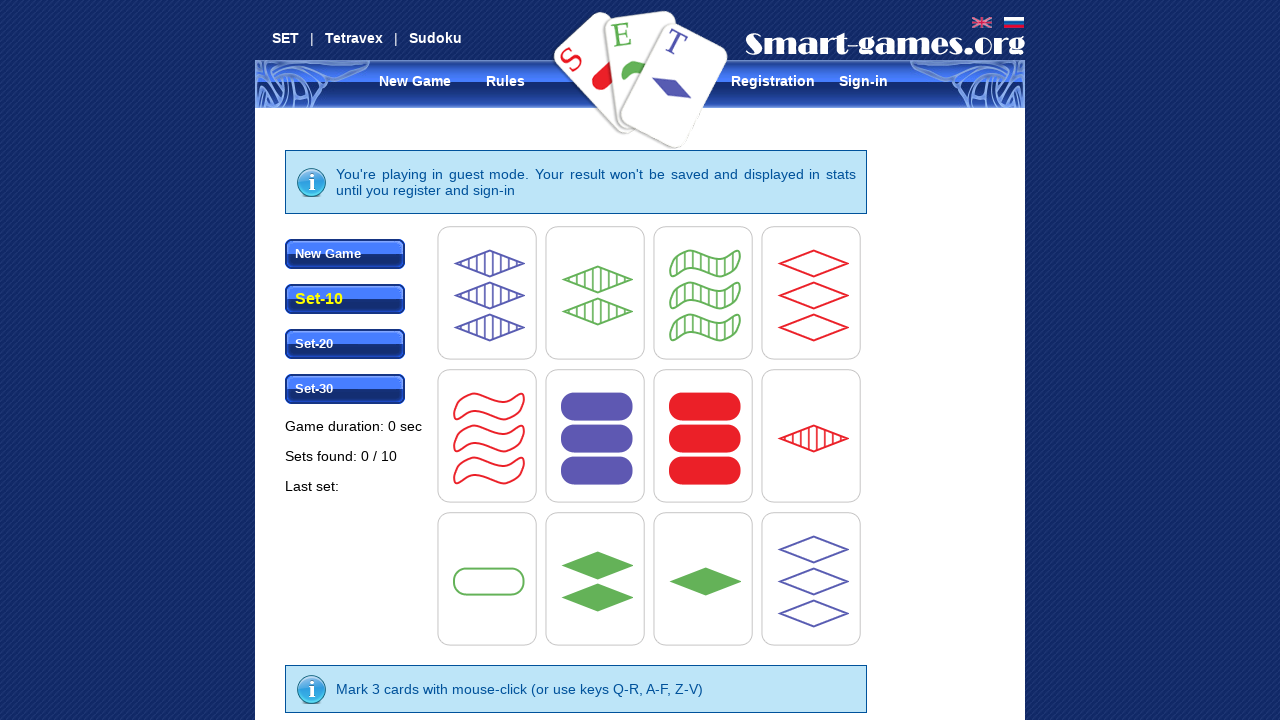

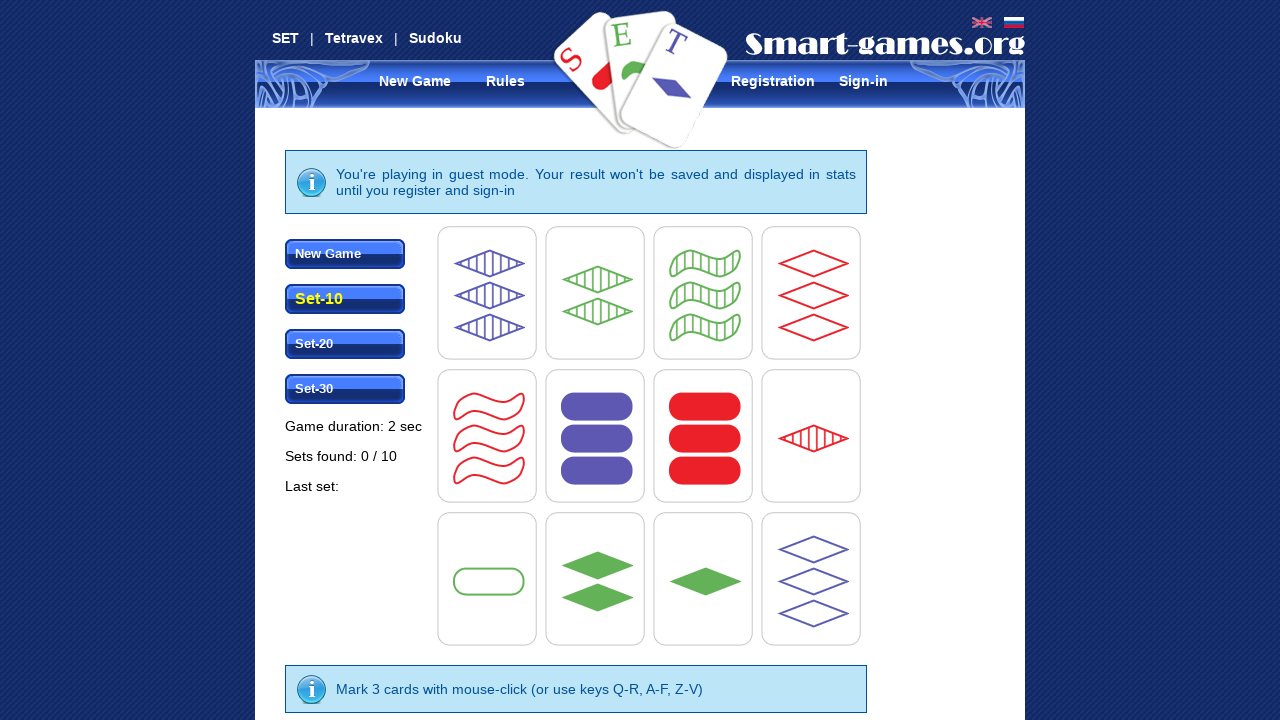